Tests dynamic controls page by verifying textbox is initially disabled, clicking Enable button, waiting for textbox to become enabled, and verifying the enabled state

Starting URL: https://the-internet.herokuapp.com/dynamic_controls

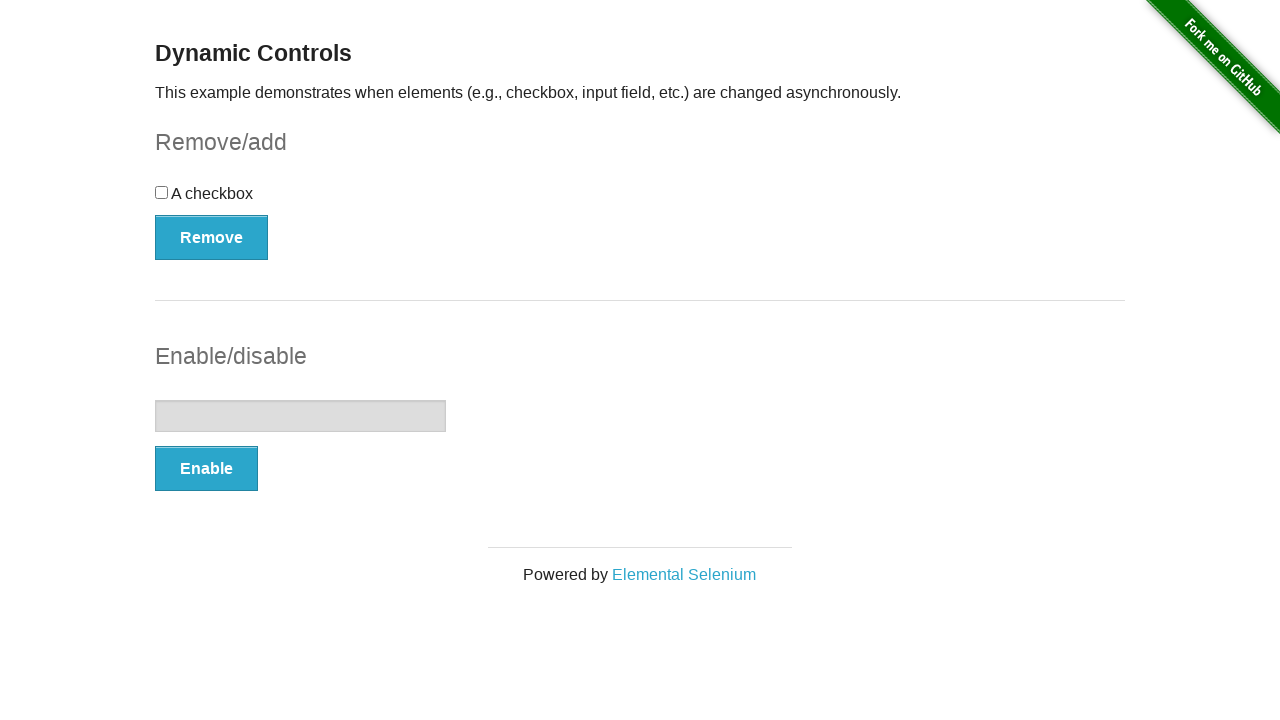

Verified textbox is initially disabled
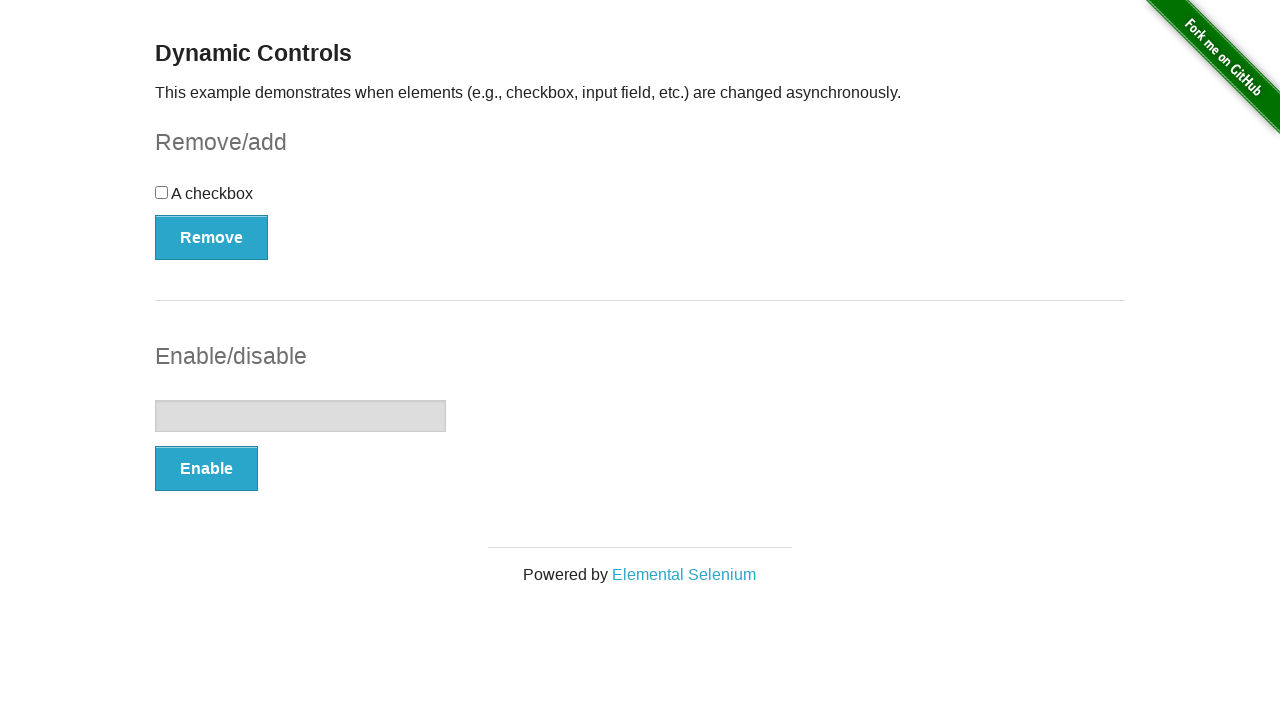

Clicked Enable button at (206, 469) on xpath=//button[text()='Enable']
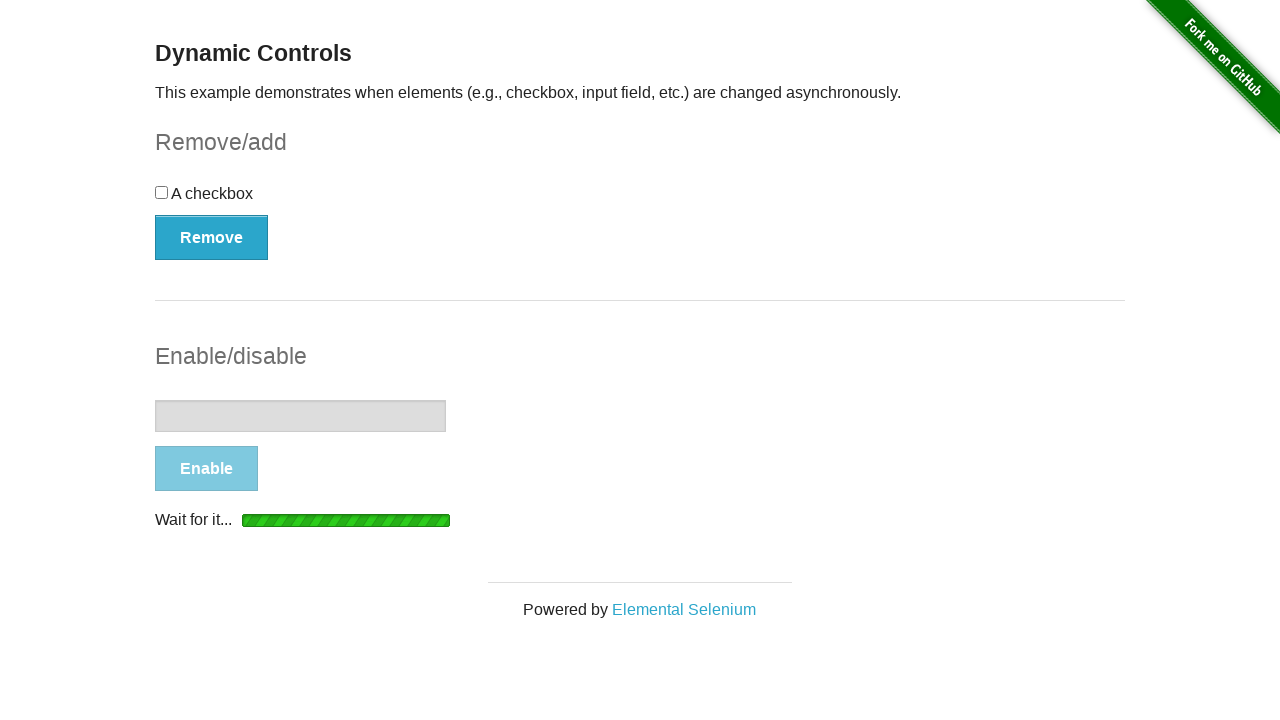

Textbox element is attached to DOM
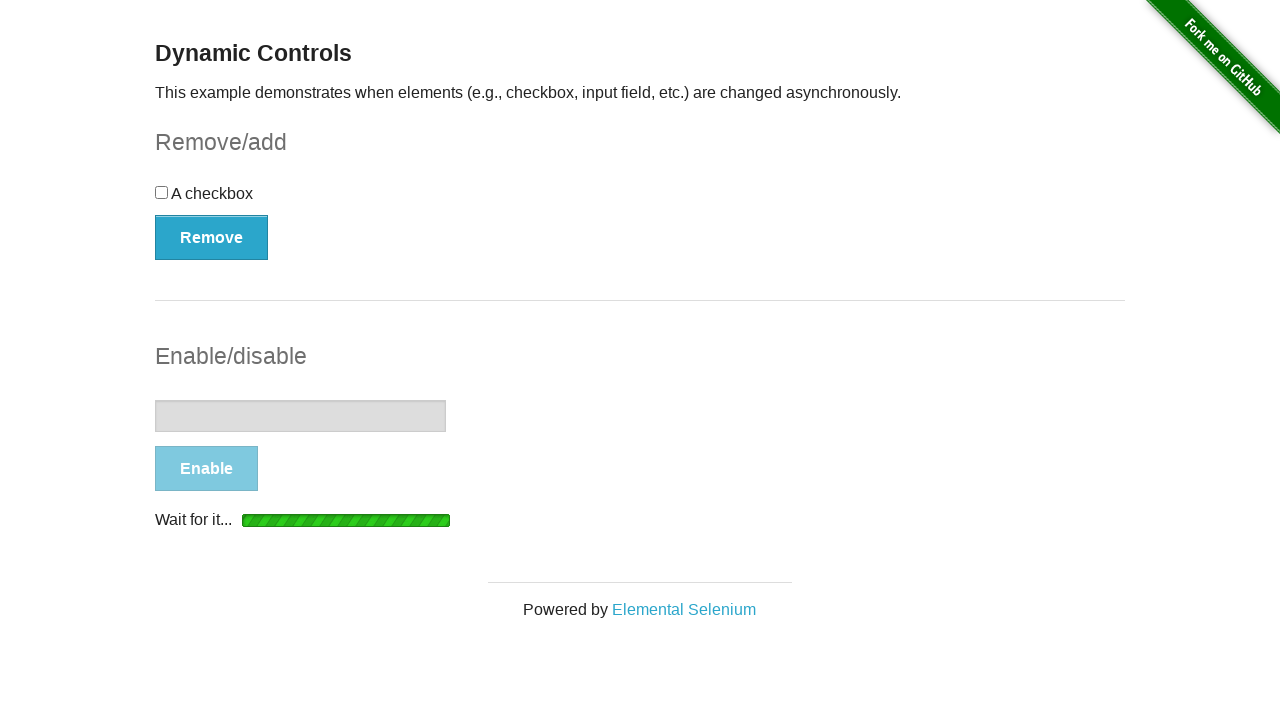

Waited for textbox to become enabled
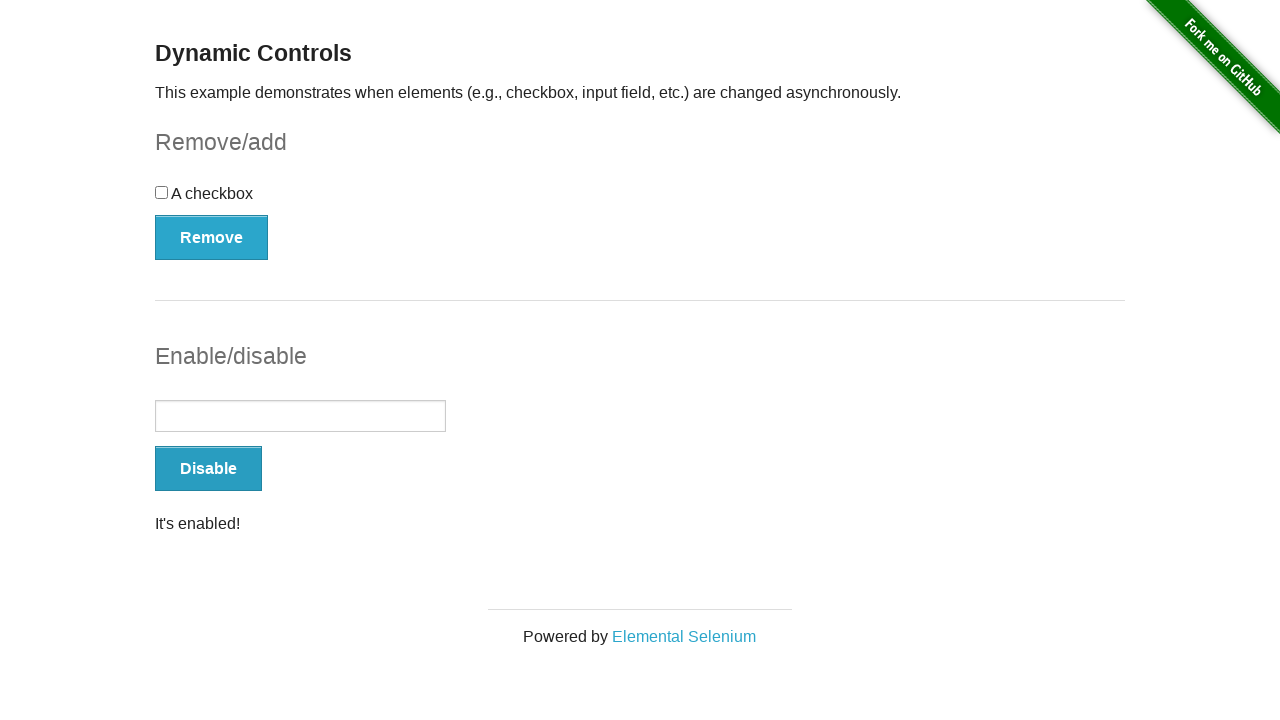

Verified textbox is now enabled
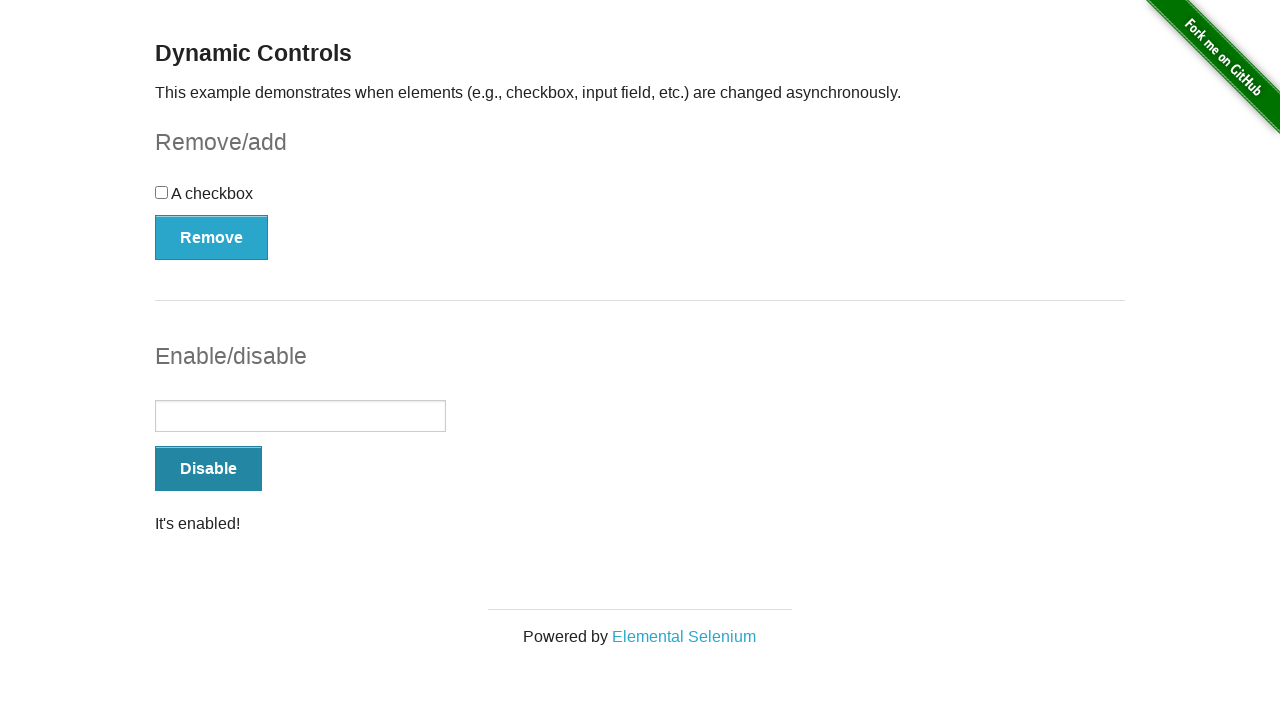

Success message element loaded
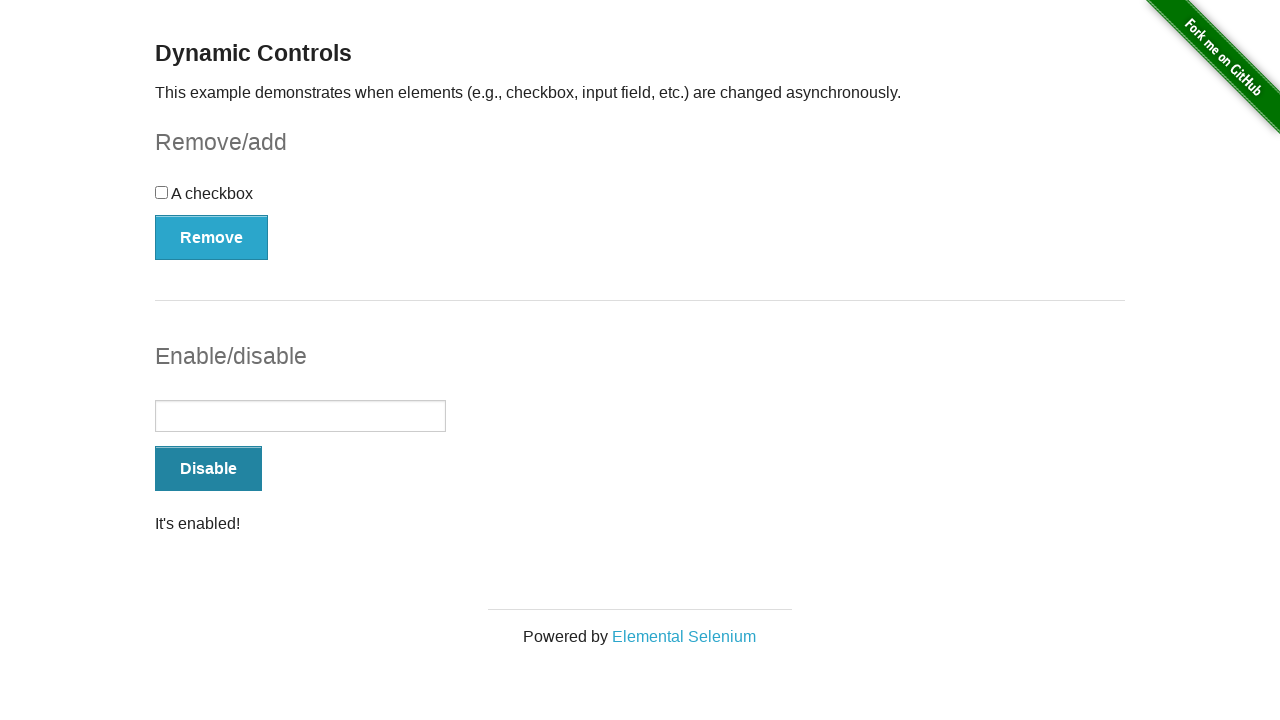

Verified 'It's enabled!' message is displayed
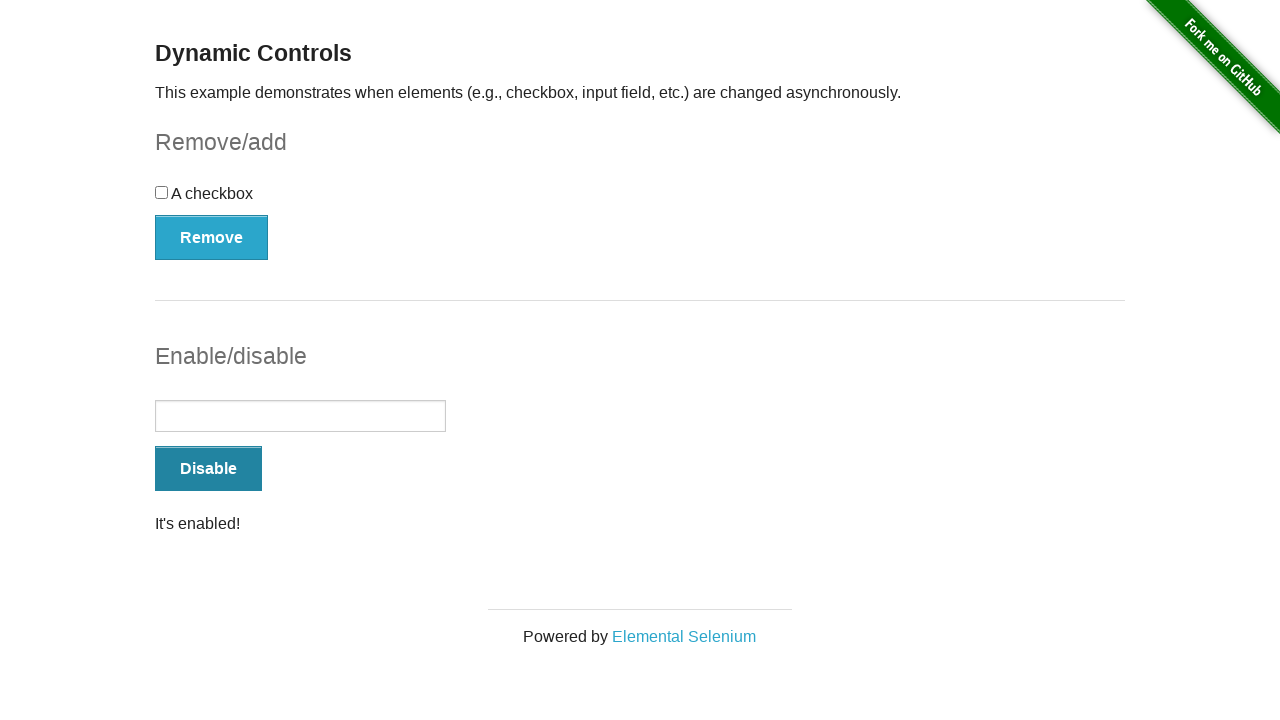

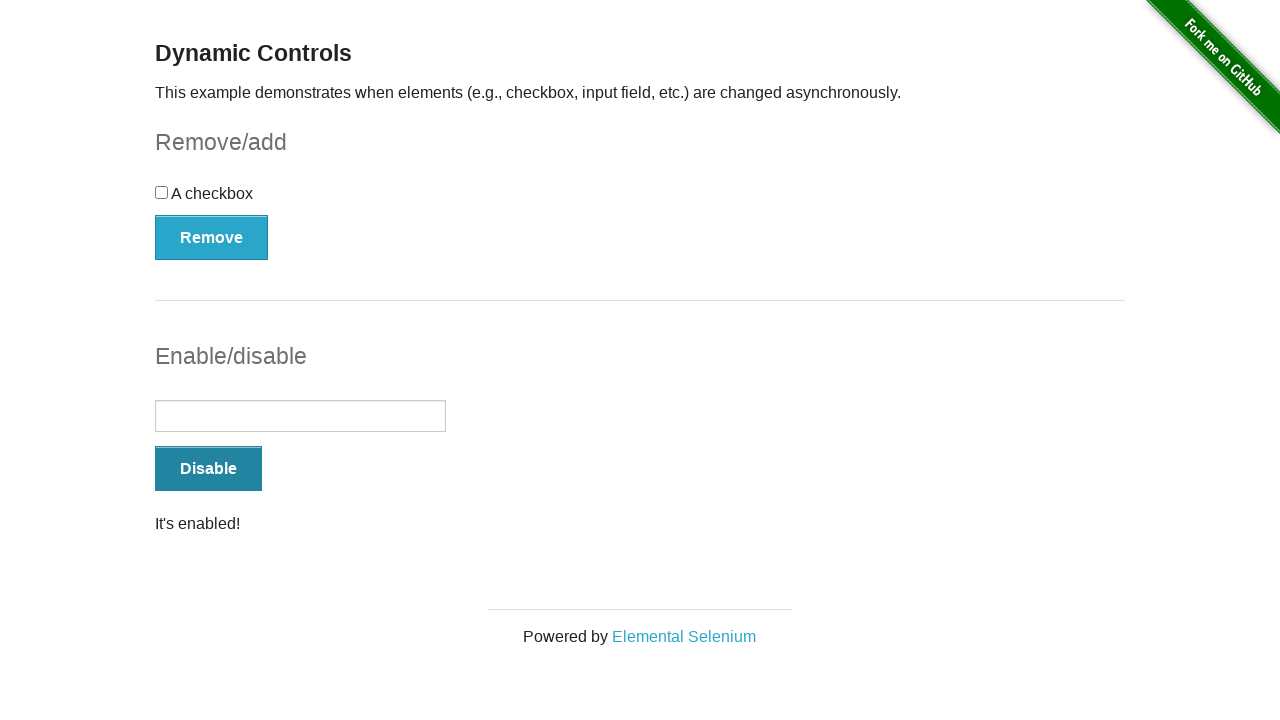